Tests filling out a simple form with first name, last name, city, and country fields, then submitting

Starting URL: http://suninjuly.github.io/simple_form_find_task.html

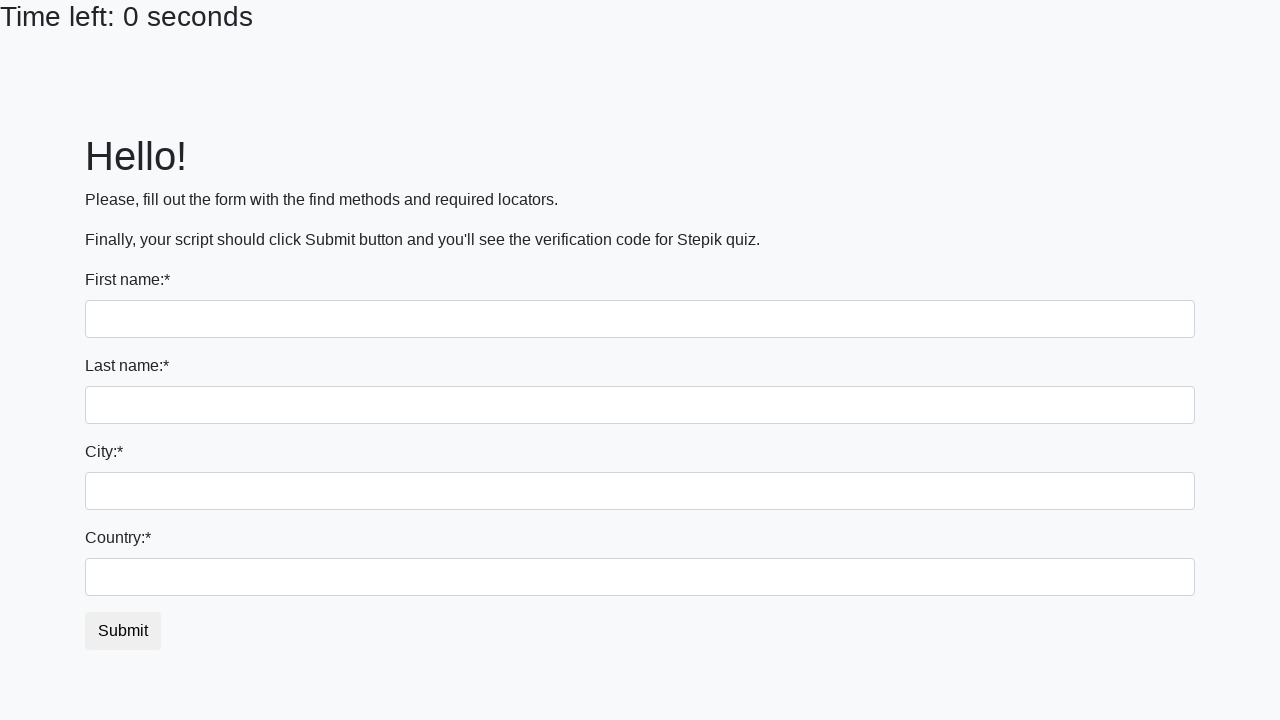

Filled first name field with 'Ivan' on input
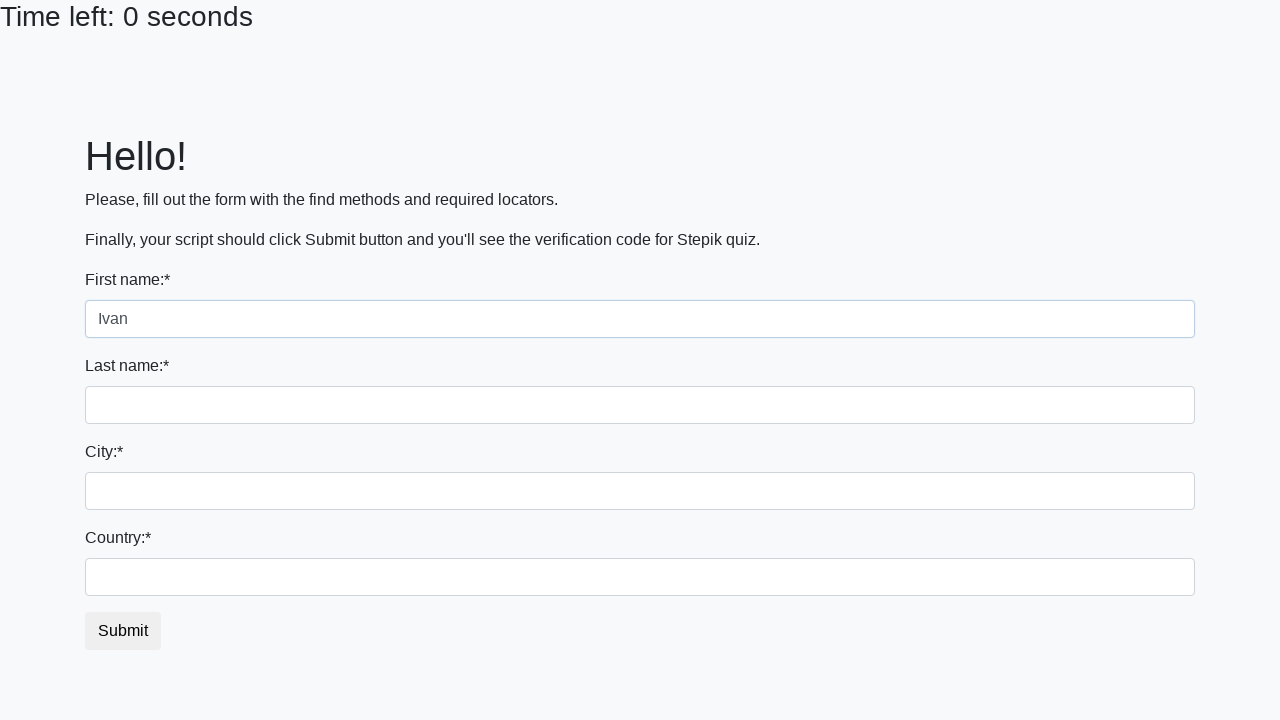

Filled last name field with 'Petrov' on input[name='last_name']
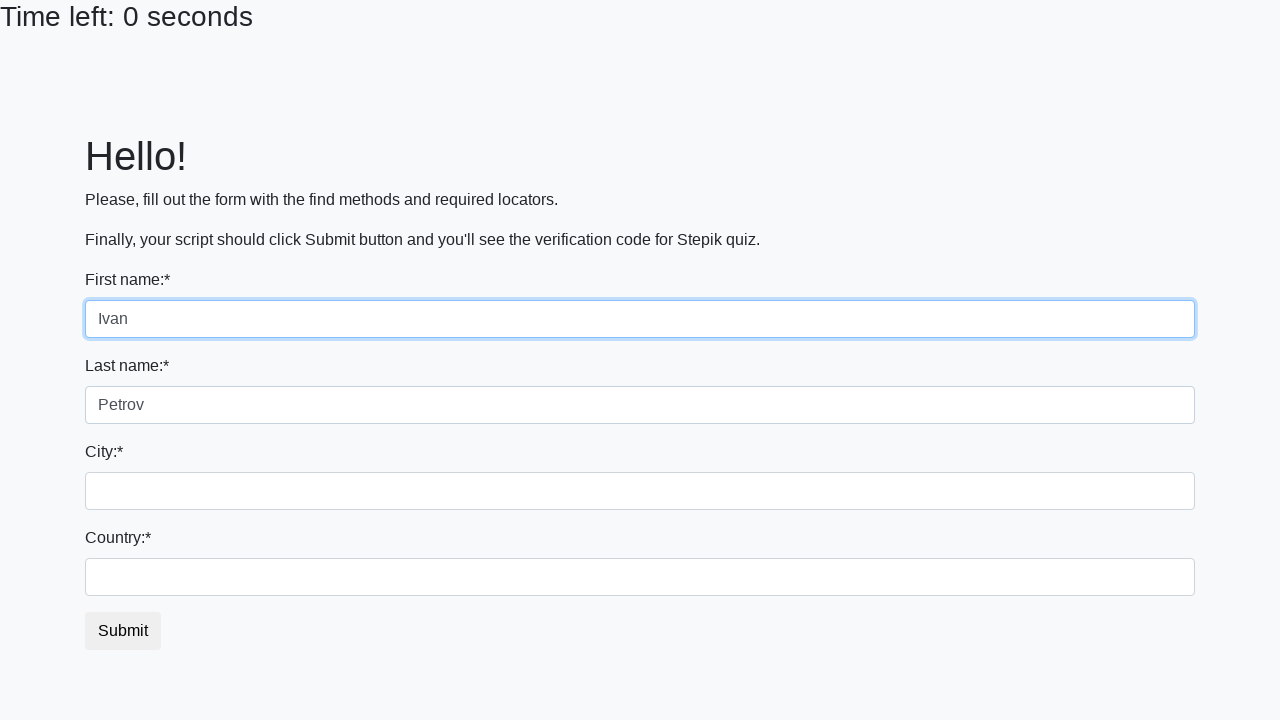

Filled city field with 'Smolensk' on .city
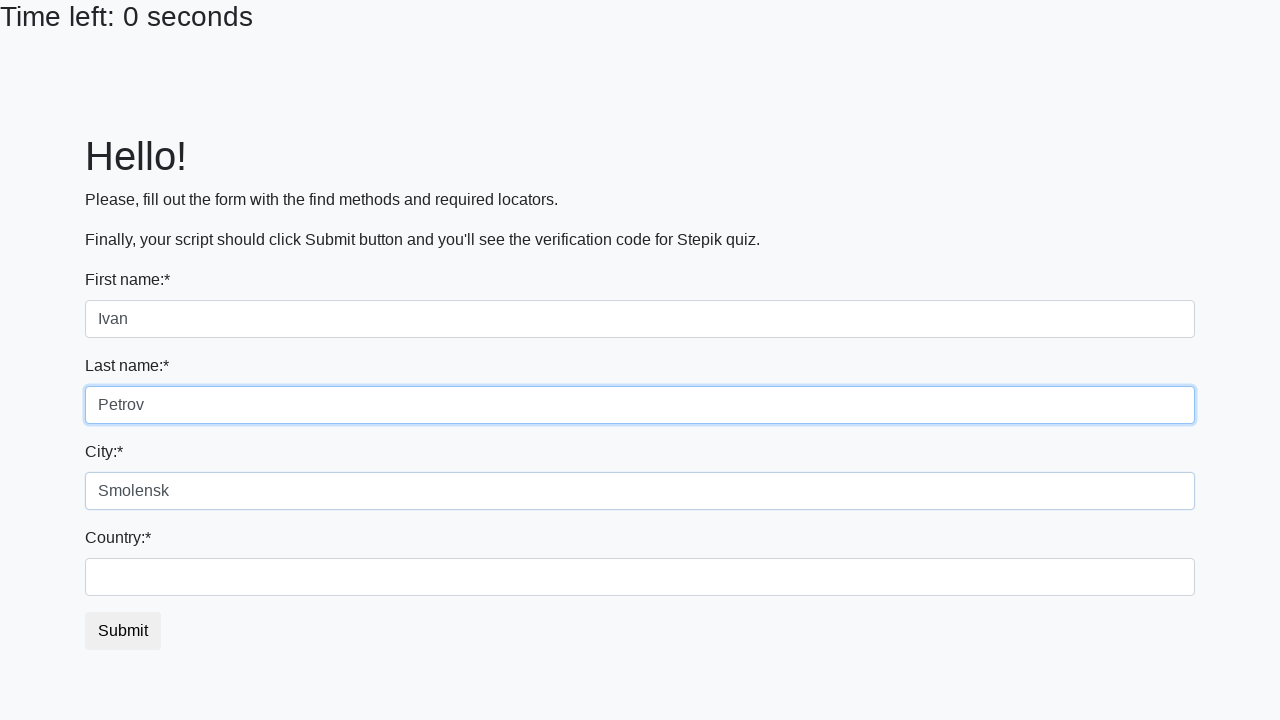

Filled country field with 'Russia' on #country
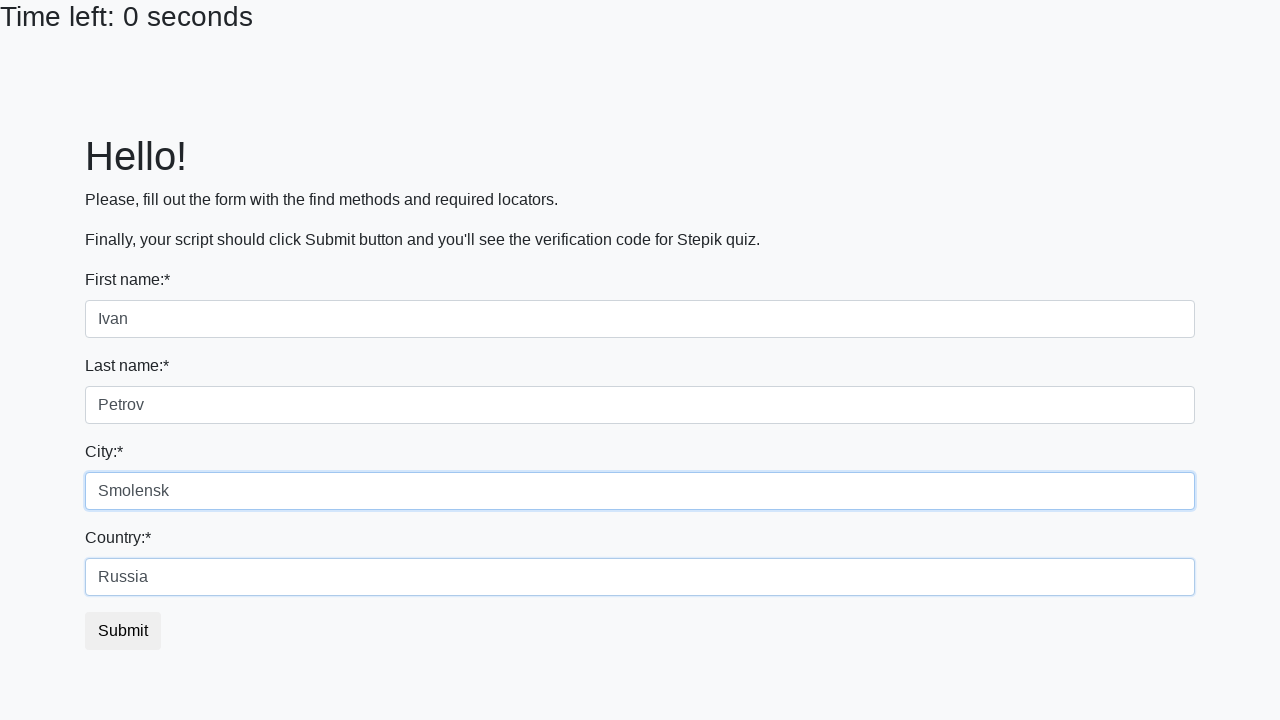

Clicked submit button to submit form at (123, 631) on #submit_button
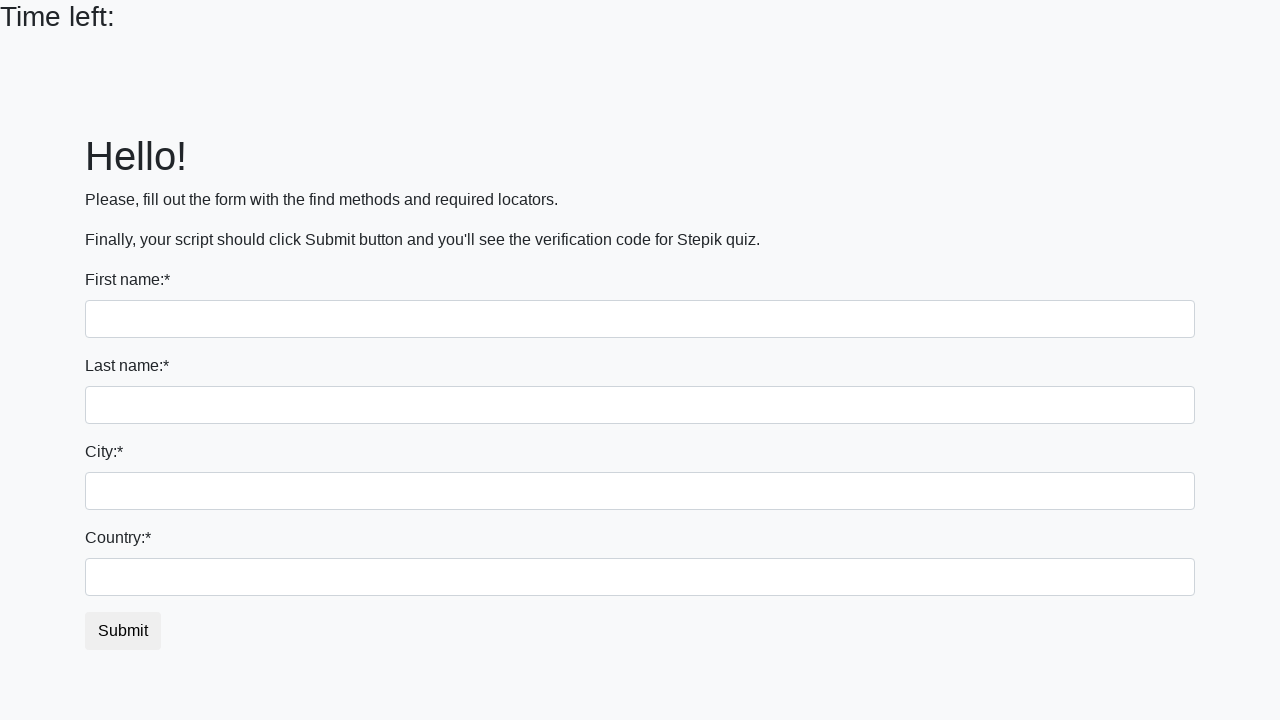

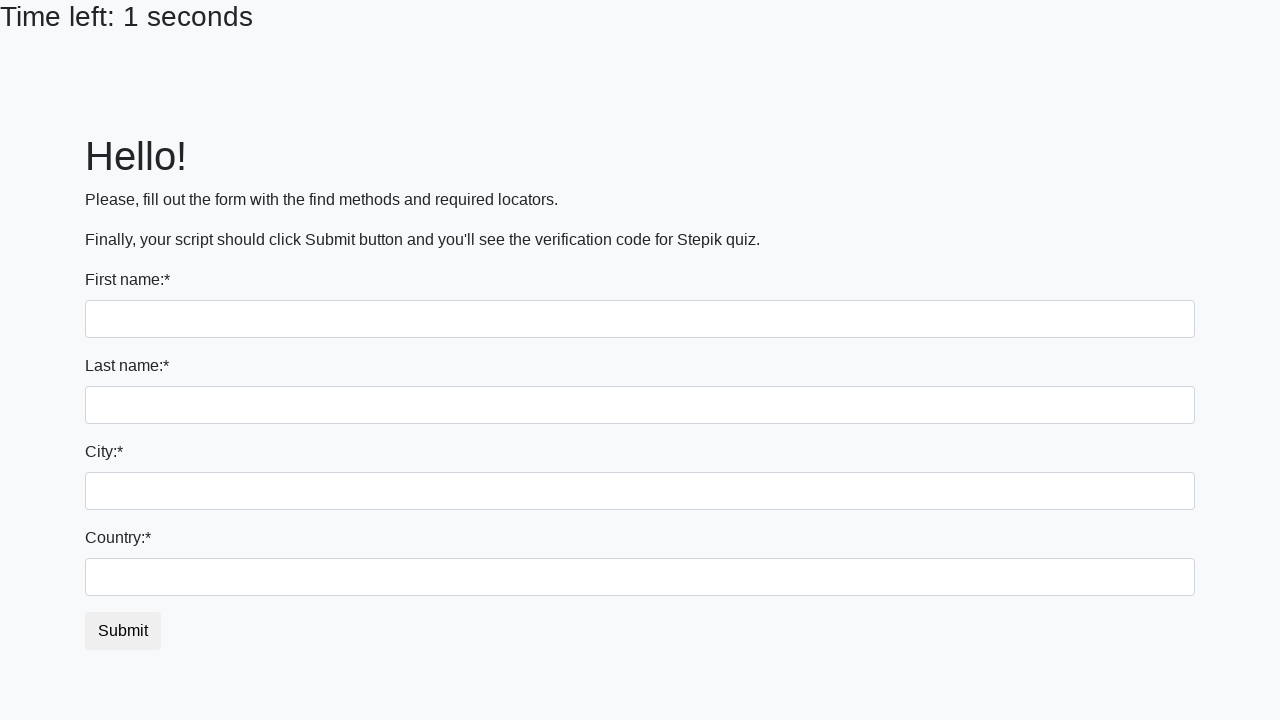